Fills out a comprehensive web form with personal information, job details, and preferences, then submits the form

Starting URL: https://formy-project.herokuapp.com/form

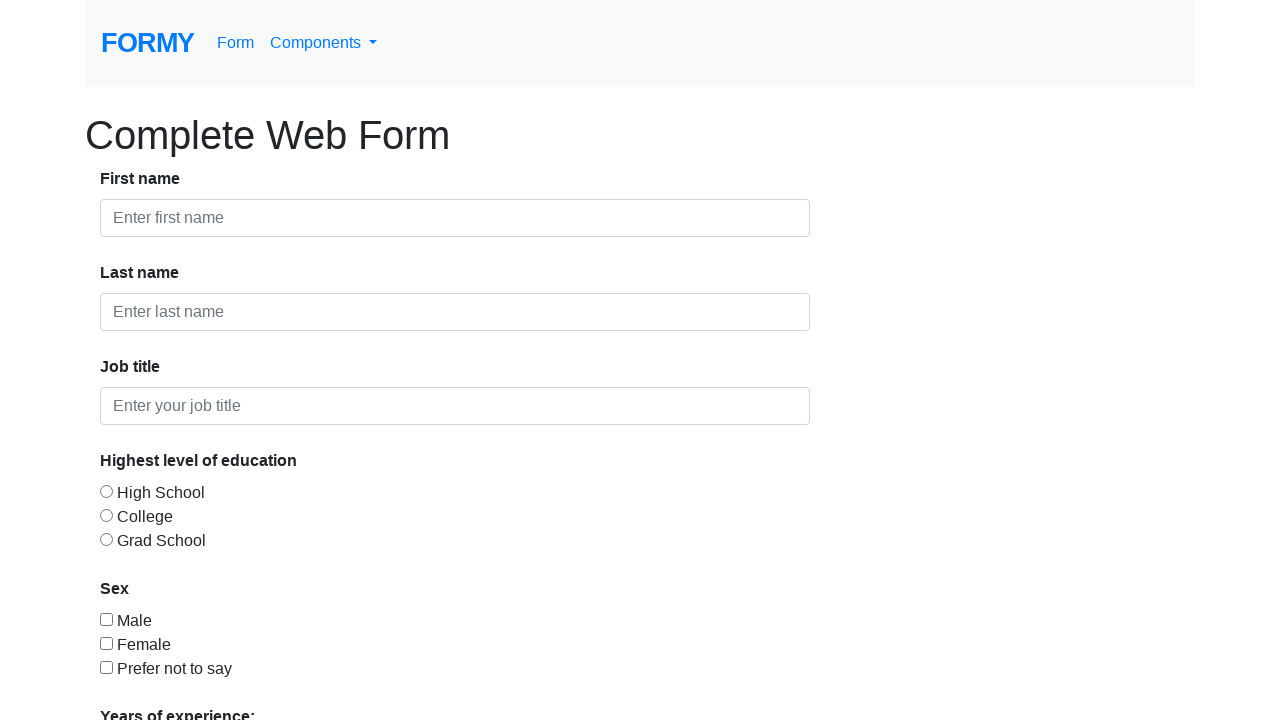

Filled first name field with 'Marius' on #first-name
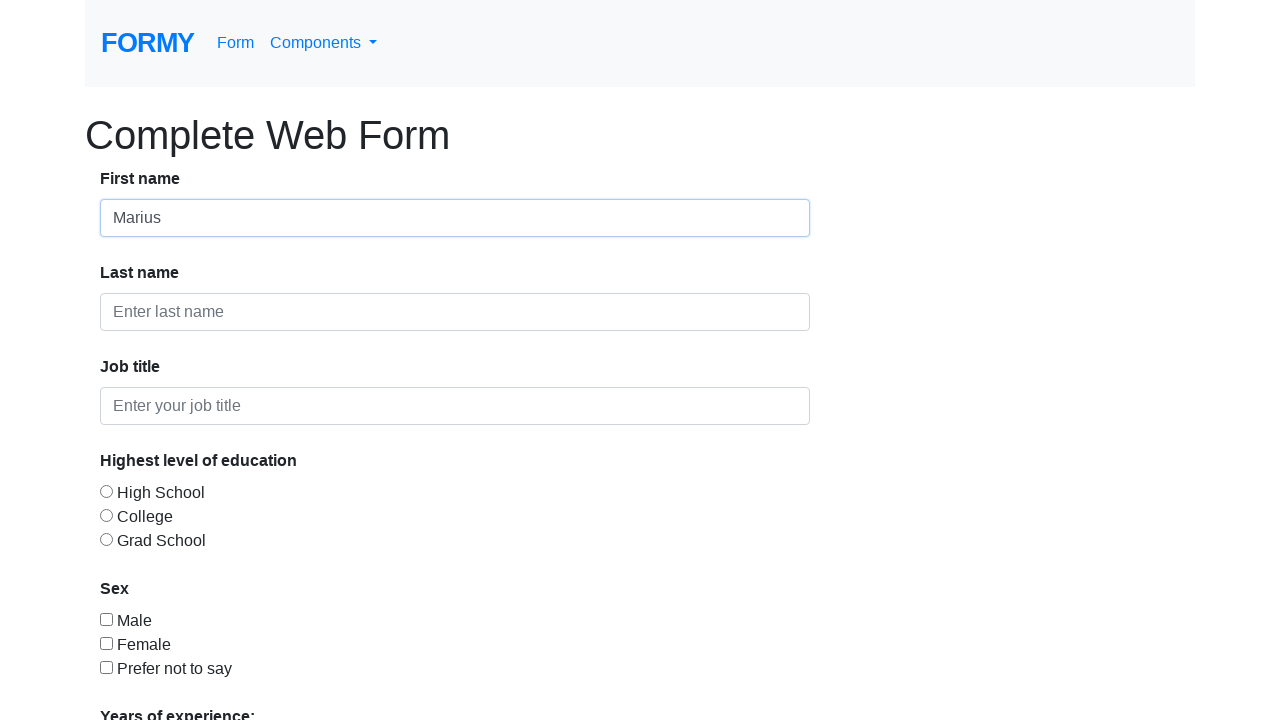

Filled last name field with 'Paul' on #last-name
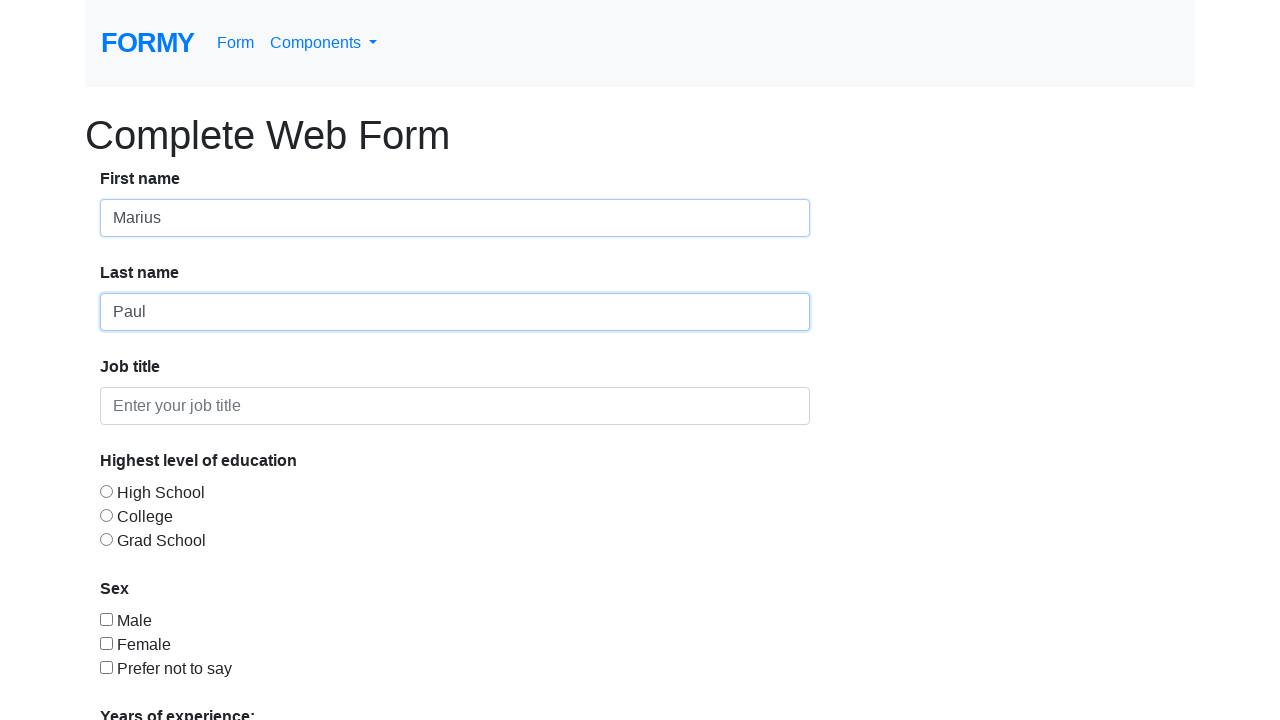

Filled job title field with 'JAVA Developer' on #job-title
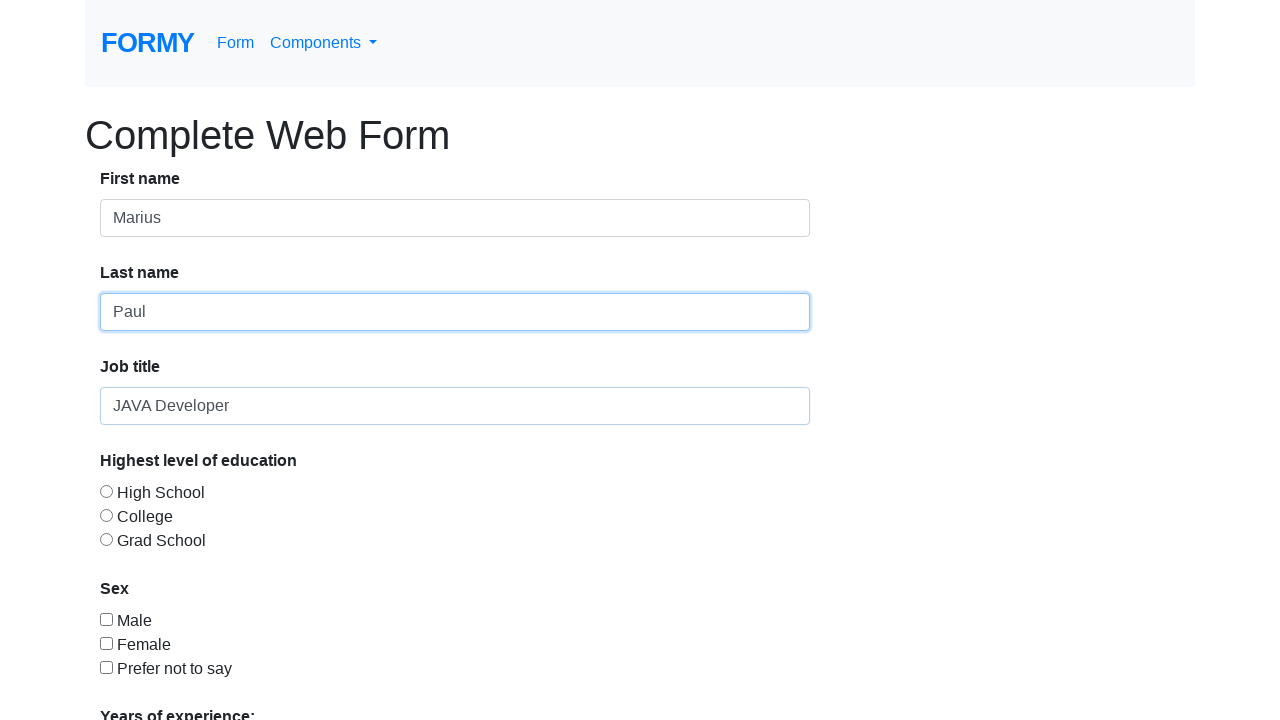

Selected College education level radio button at (106, 515) on #radio-button-2
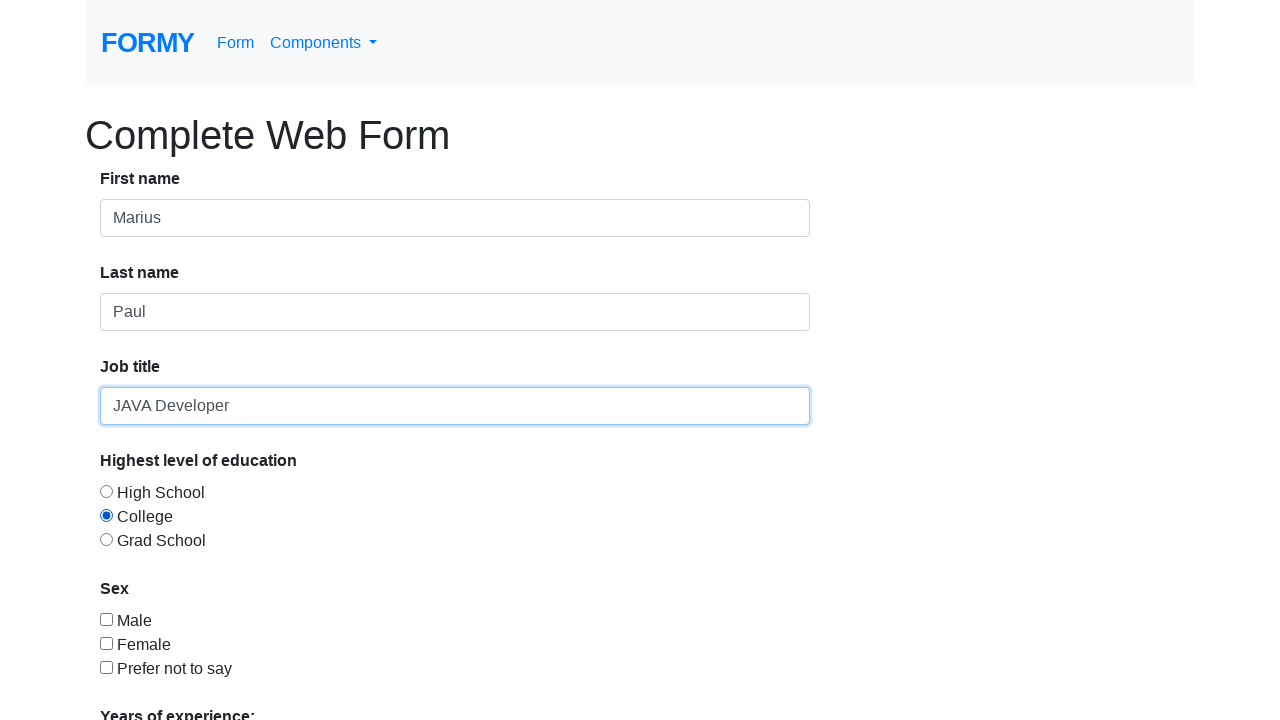

Checked Male checkbox at (106, 619) on #checkbox-1
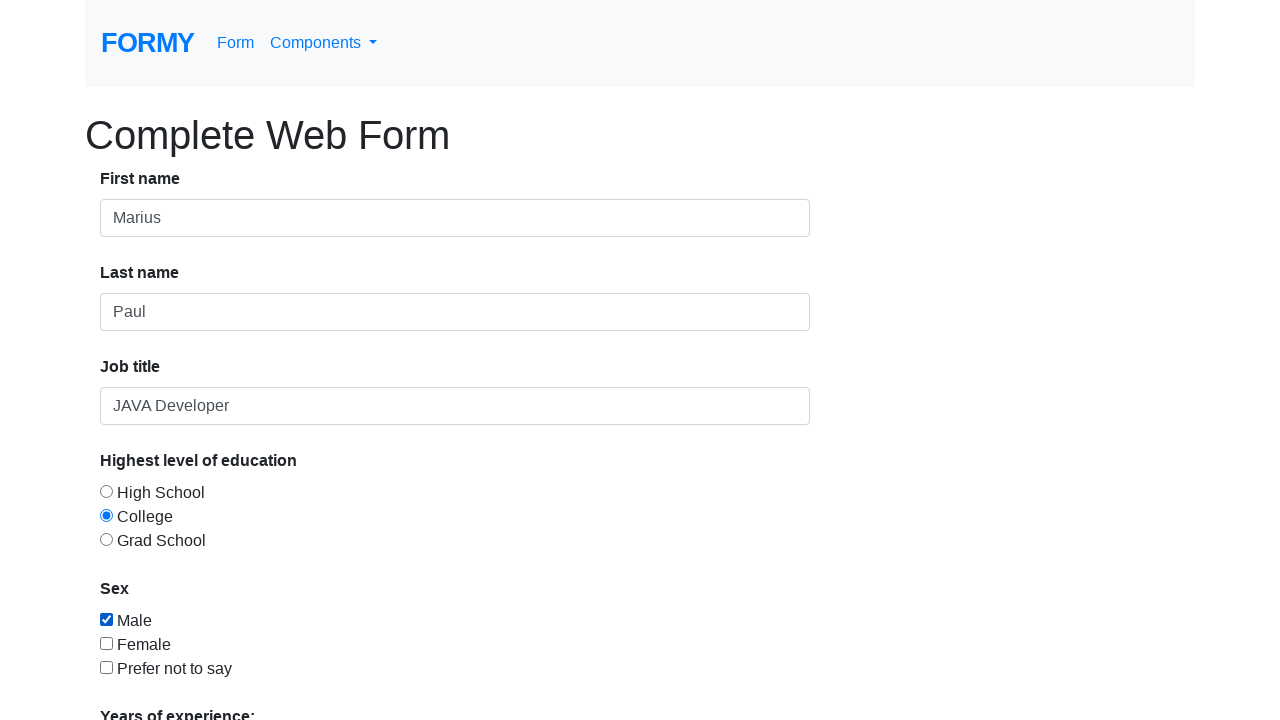

Selected '2-4' years option from dropdown menu on #select-menu
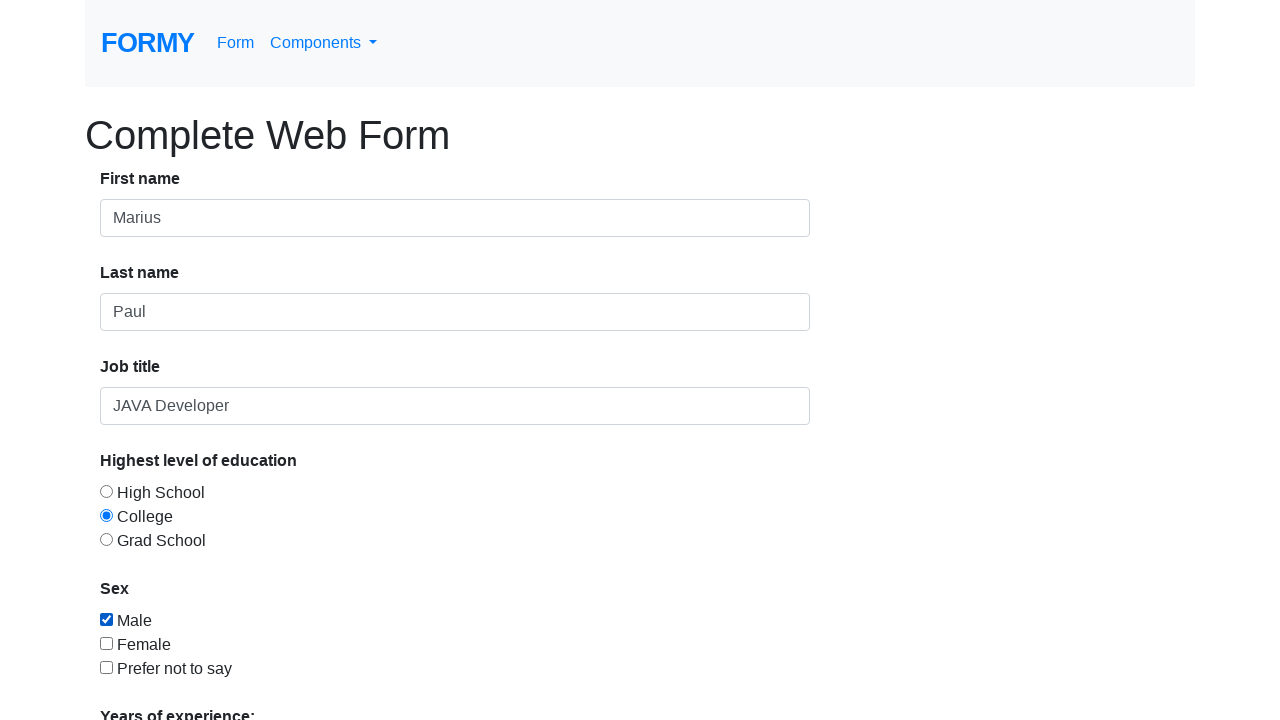

Filled date picker field with '09/07/2021' on #datepicker
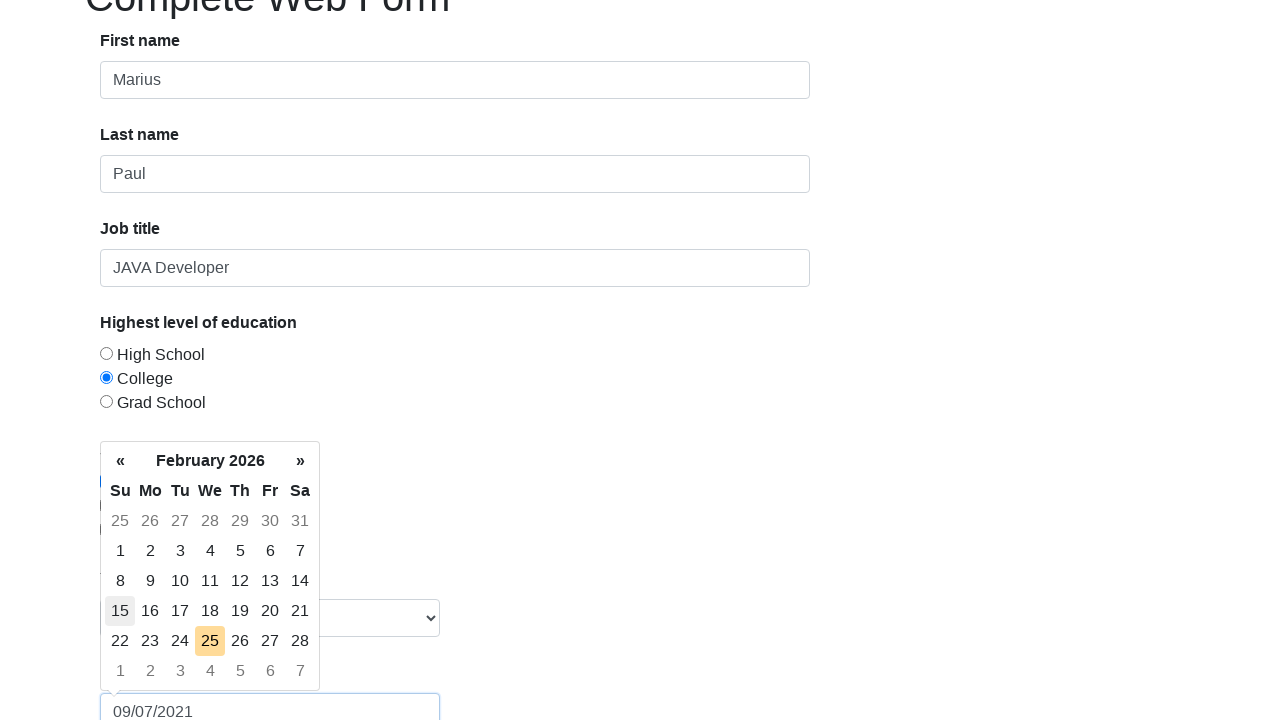

Waited 3 seconds before form submission
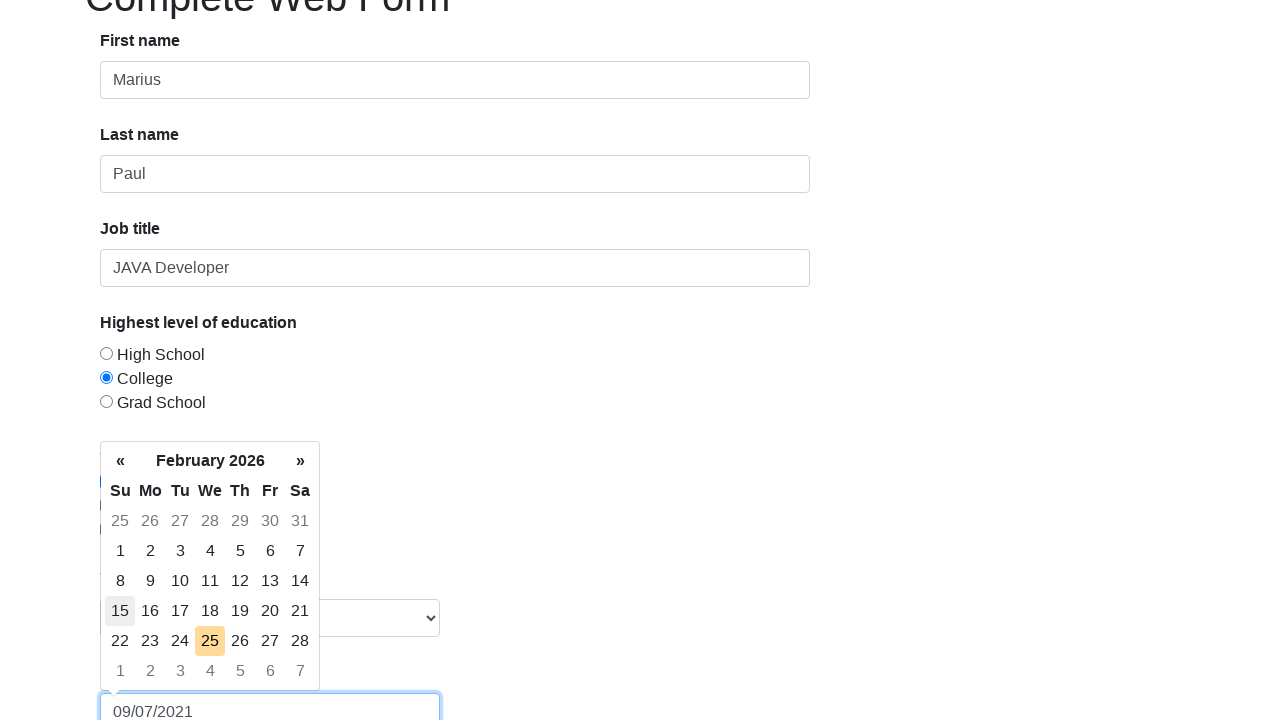

Clicked Submit button to submit the form at (148, 680) on xpath=//a[contains(text(),'Submit')]
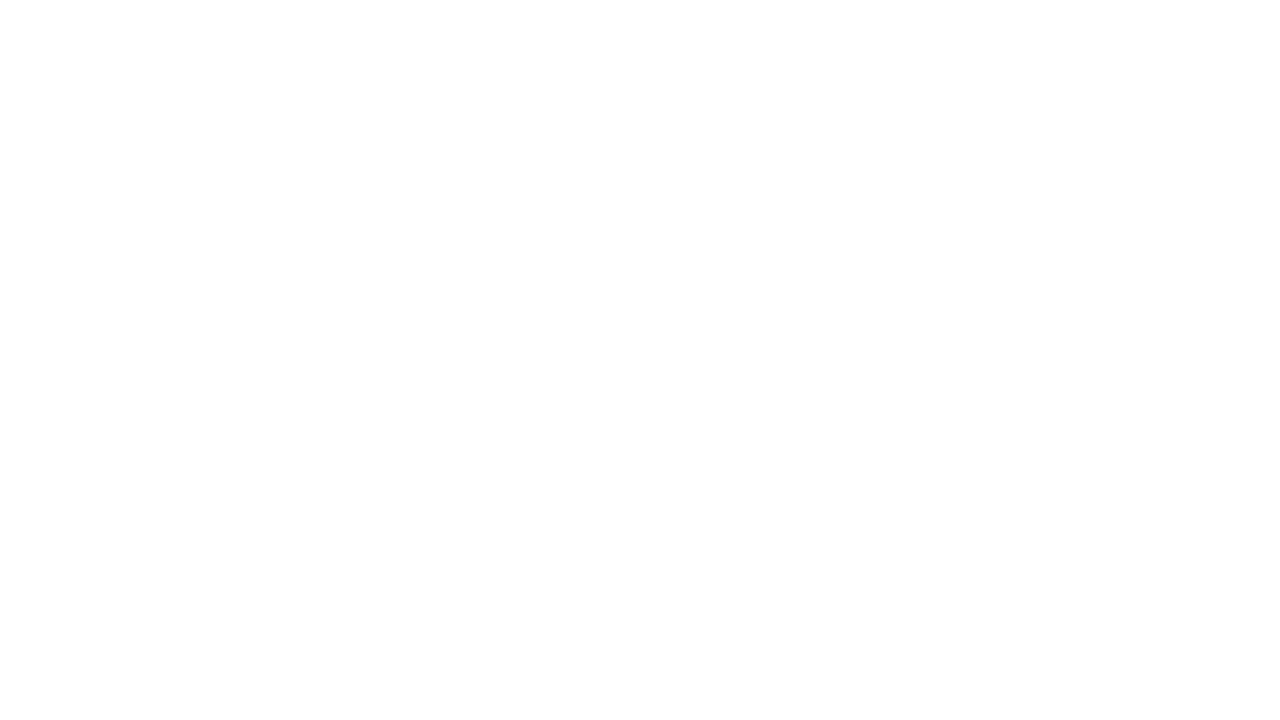

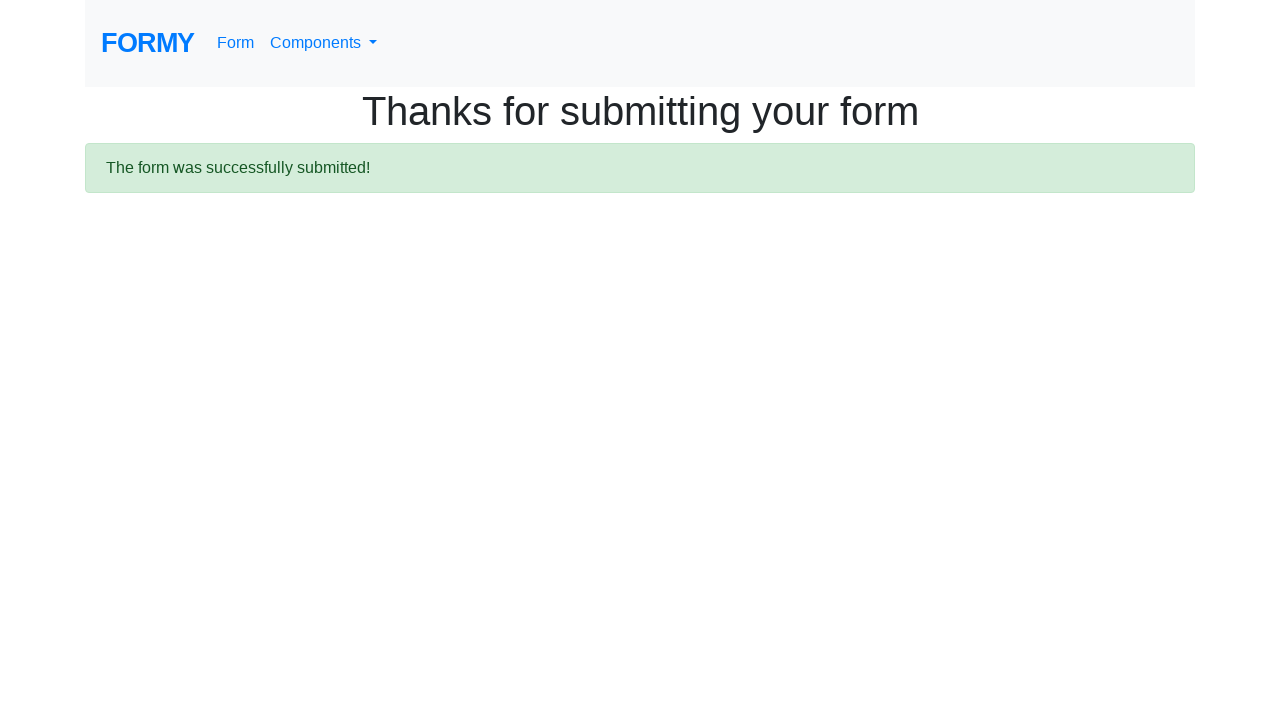